Tests dropdown selection by selecting values from single and multi-select dropdowns

Starting URL: https://demoqa.com/select-menu

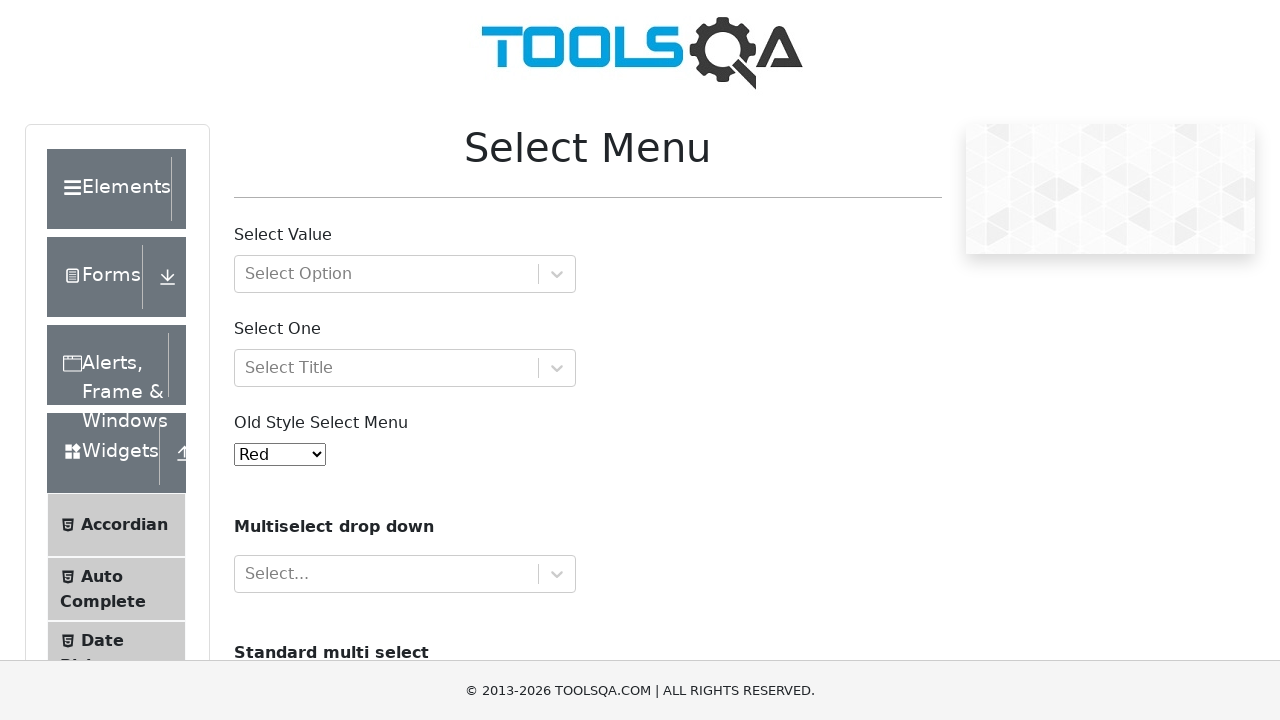

Selected value '2' from old select menu dropdown on #oldSelectMenu
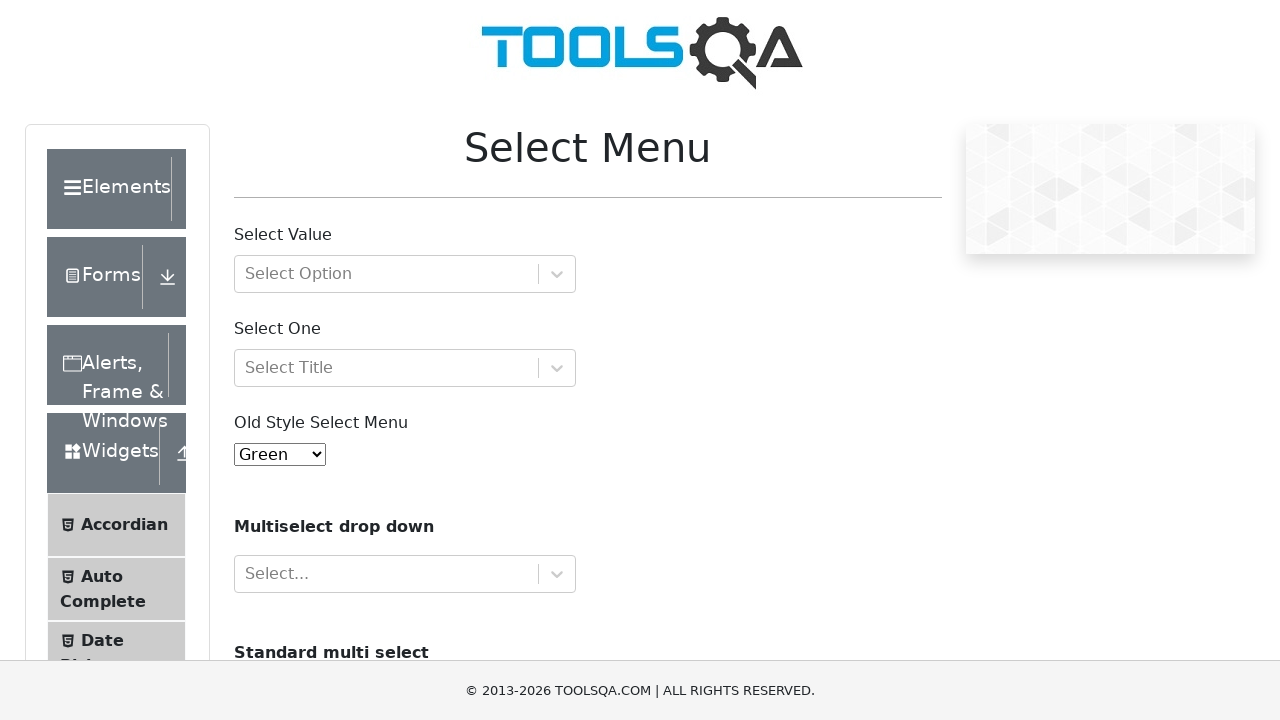

Selected multiple values 'volvo' and 'audi' from cars dropdown on #cars
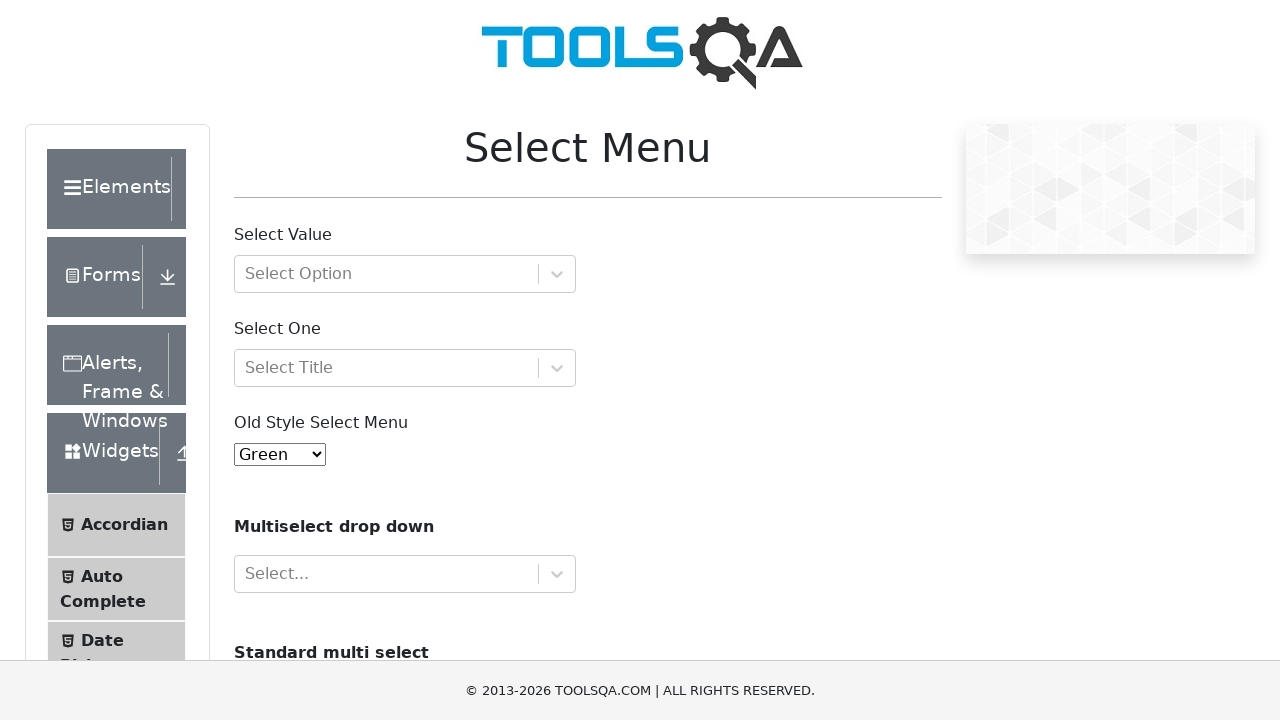

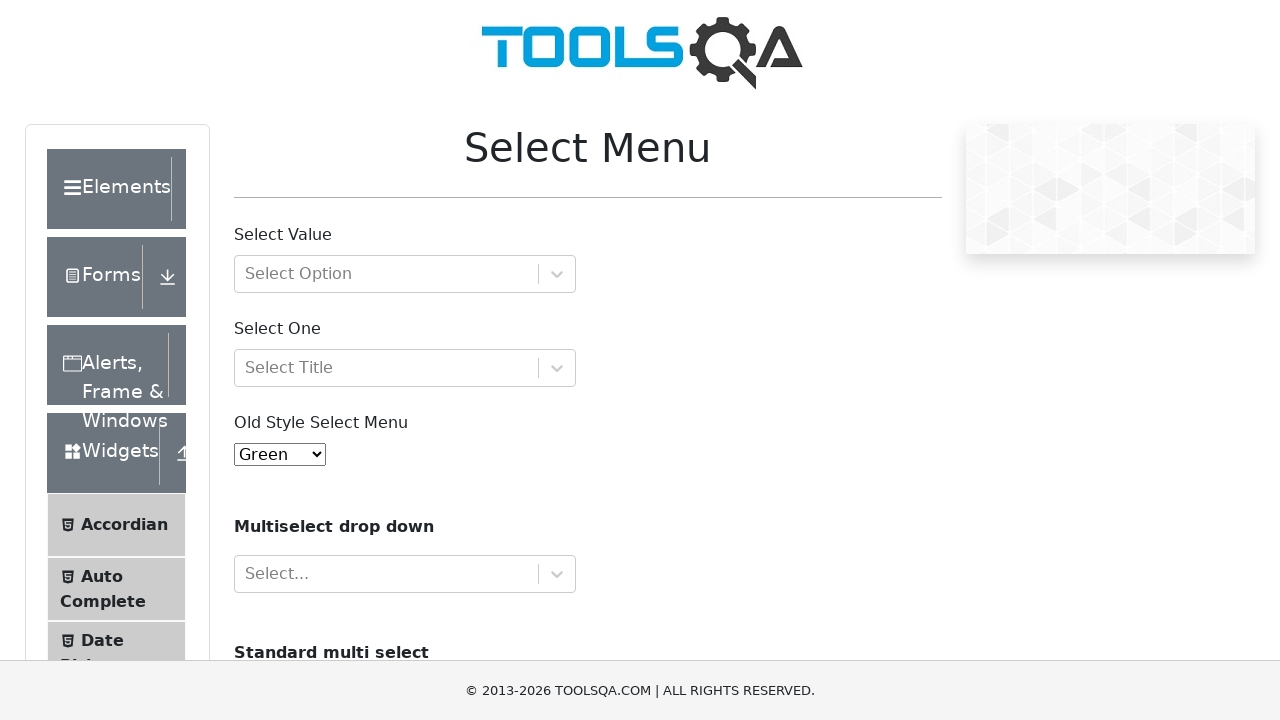